Tests right-click context menu functionality by performing a context click on an element and selecting an option from the menu

Starting URL: https://swisnl.github.io/jQuery-contextMenu/demo.html

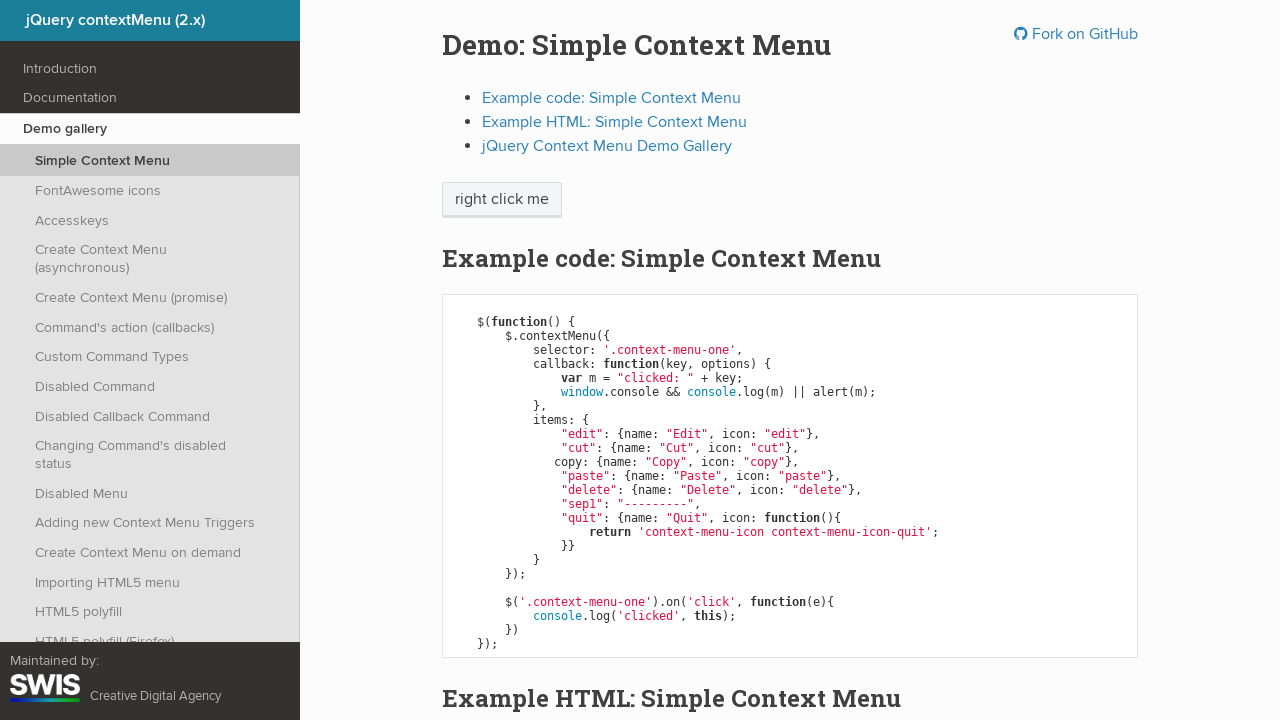

Located right-click target element 'right click me'
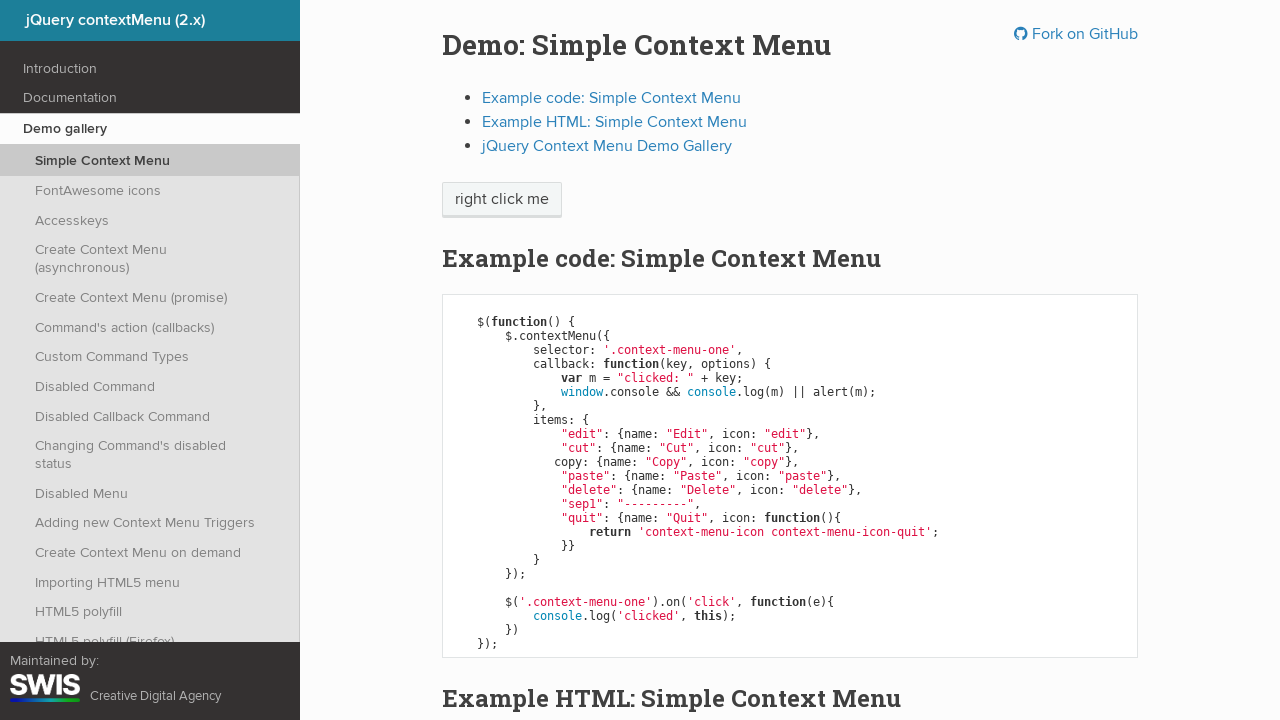

Performed right-click (context click) on target element at (502, 200) on xpath=//span[text()='right click me']
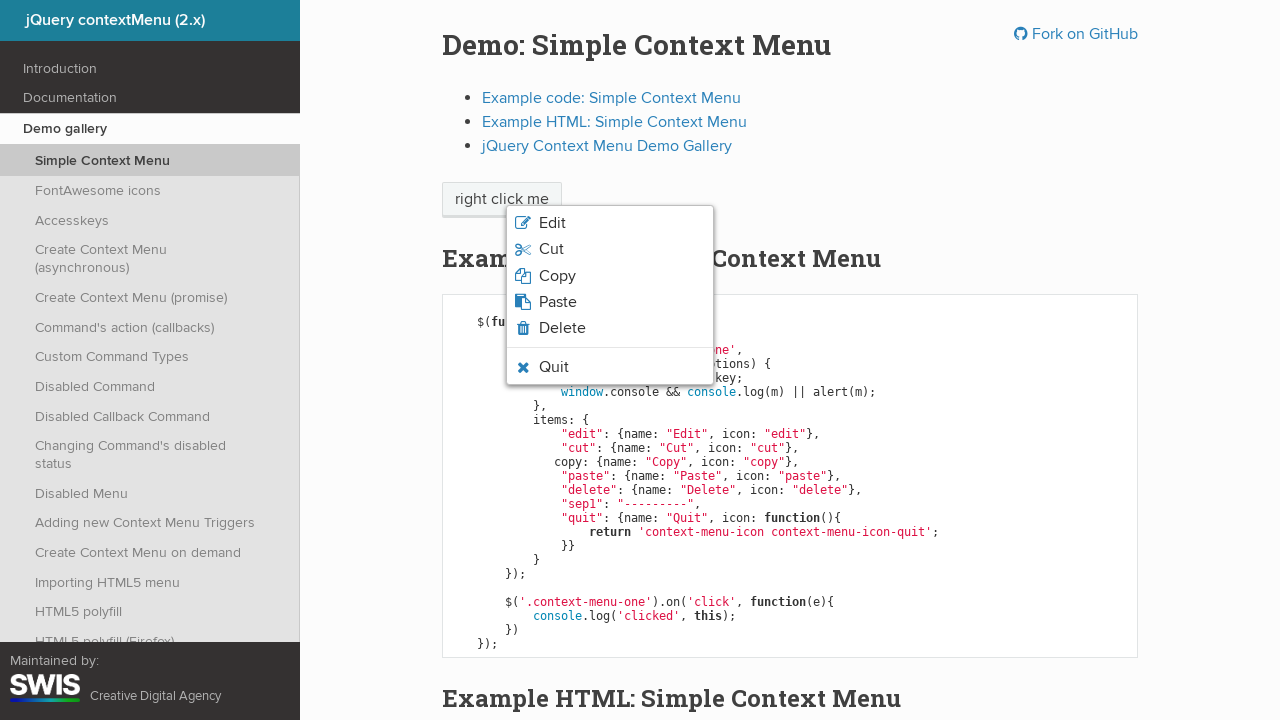

Clicked 'Cut' option from context menu at (551, 249) on xpath=//span[text()='Cut']
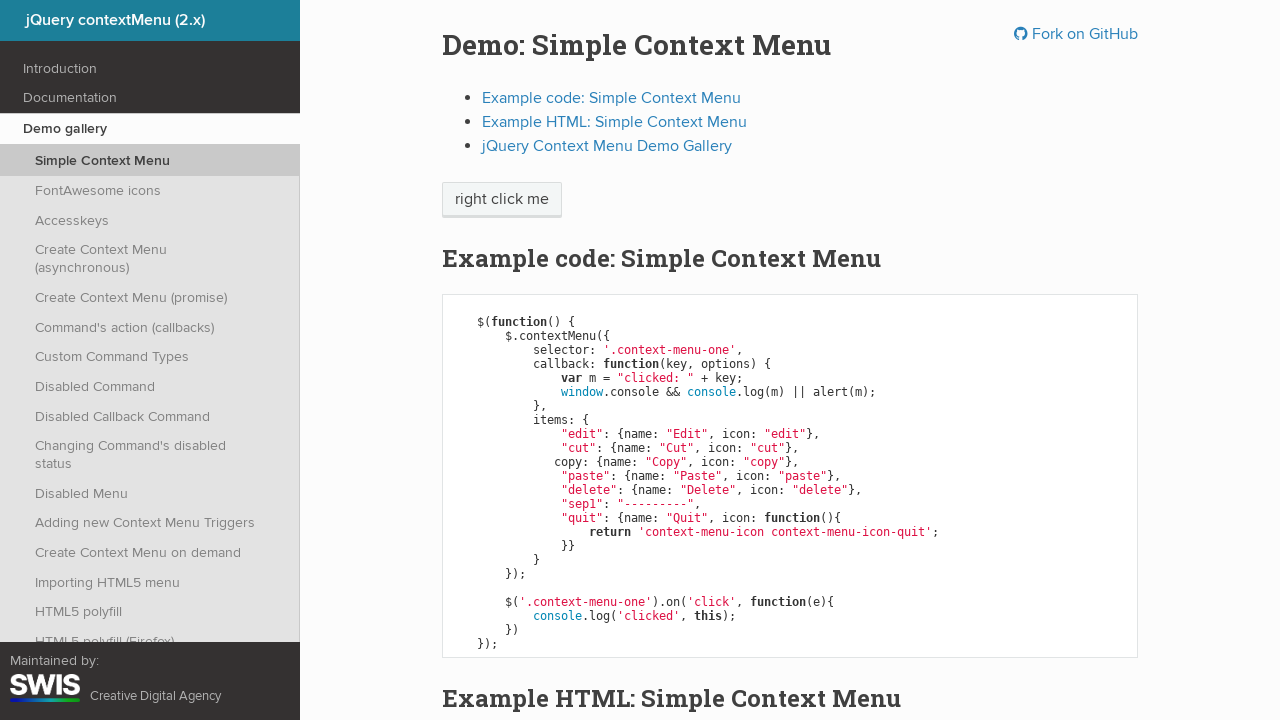

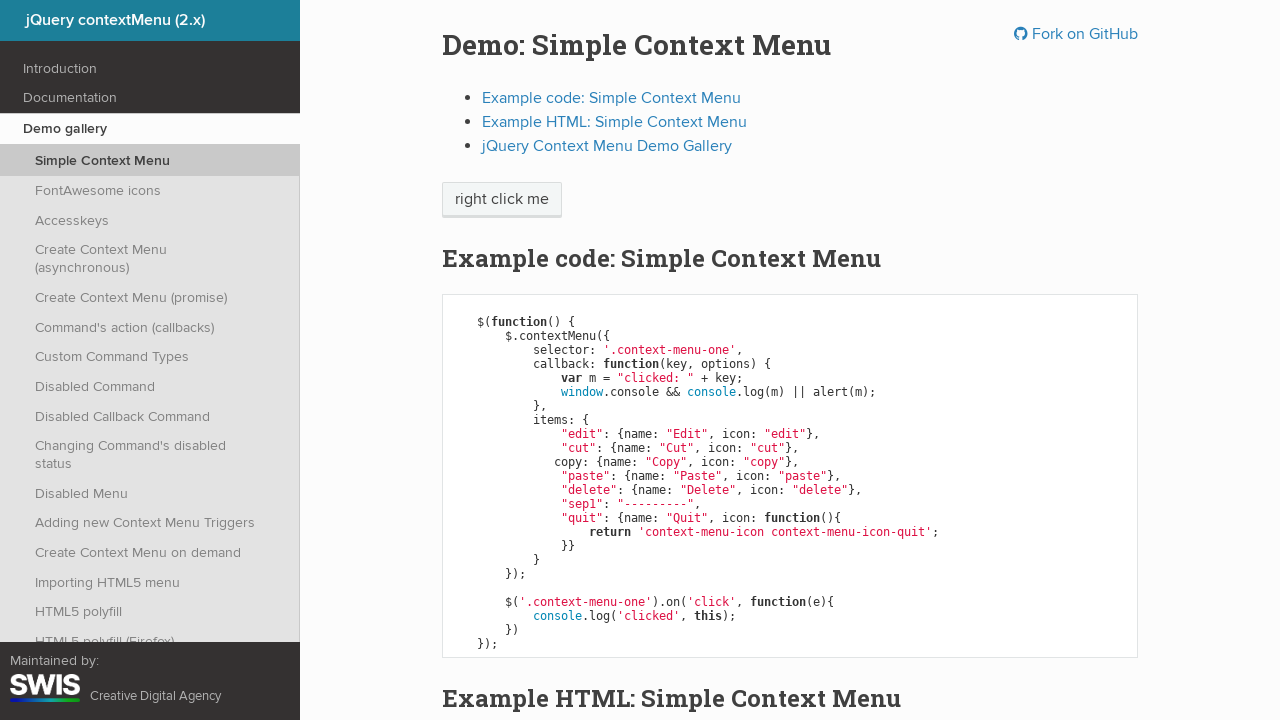